Visits the dechat application page and verifies that the login button is present

Starting URL: https://arquisoft.github.io/dechat_es6a2

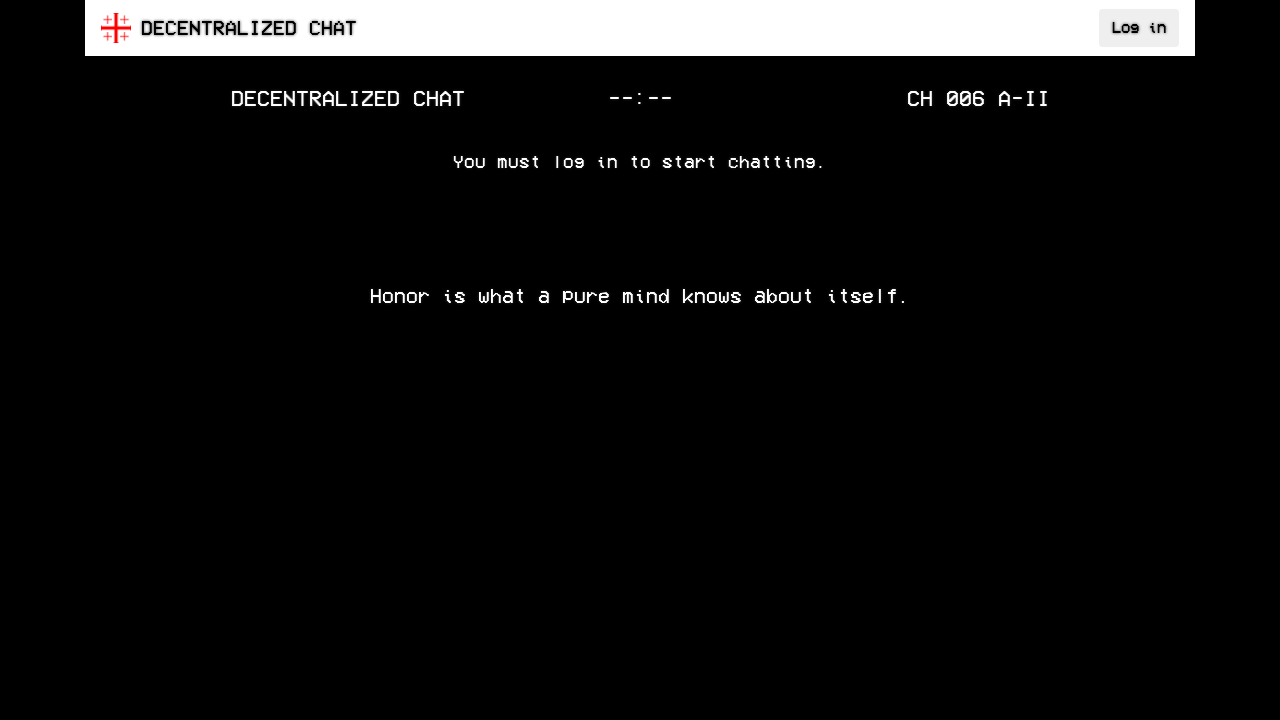

Navigated to dechat application page
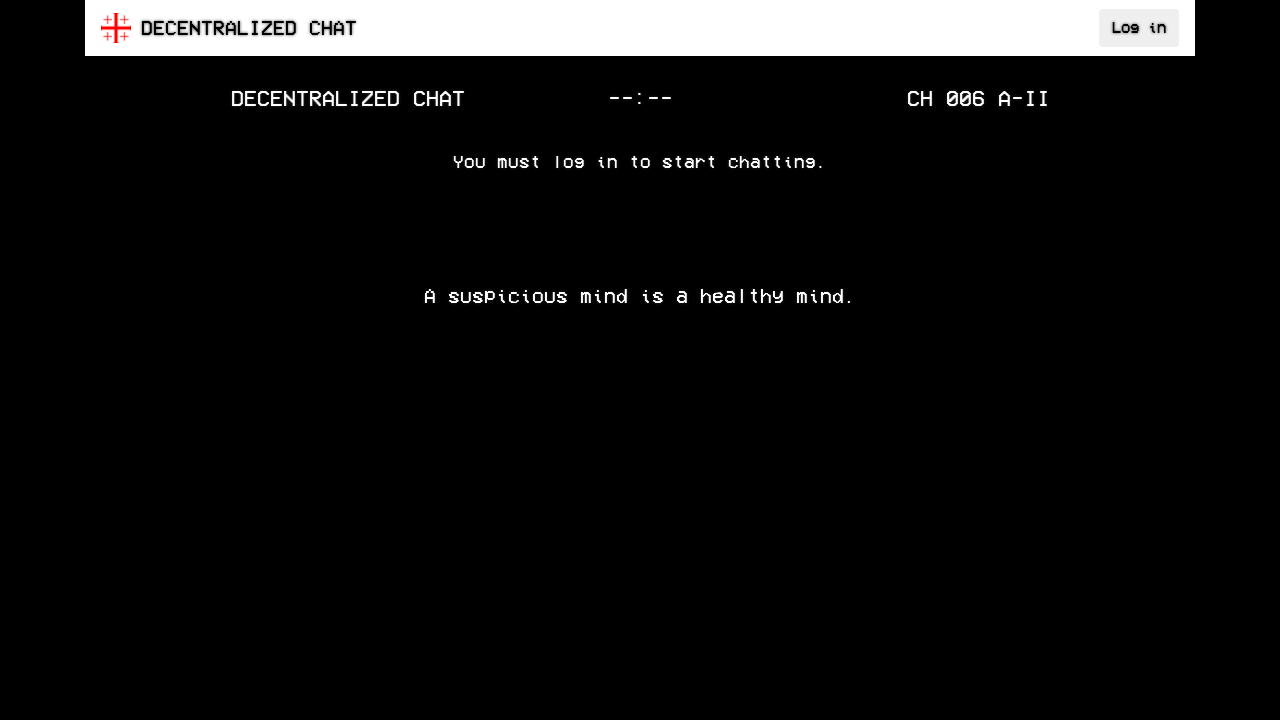

Login button is visible and loaded
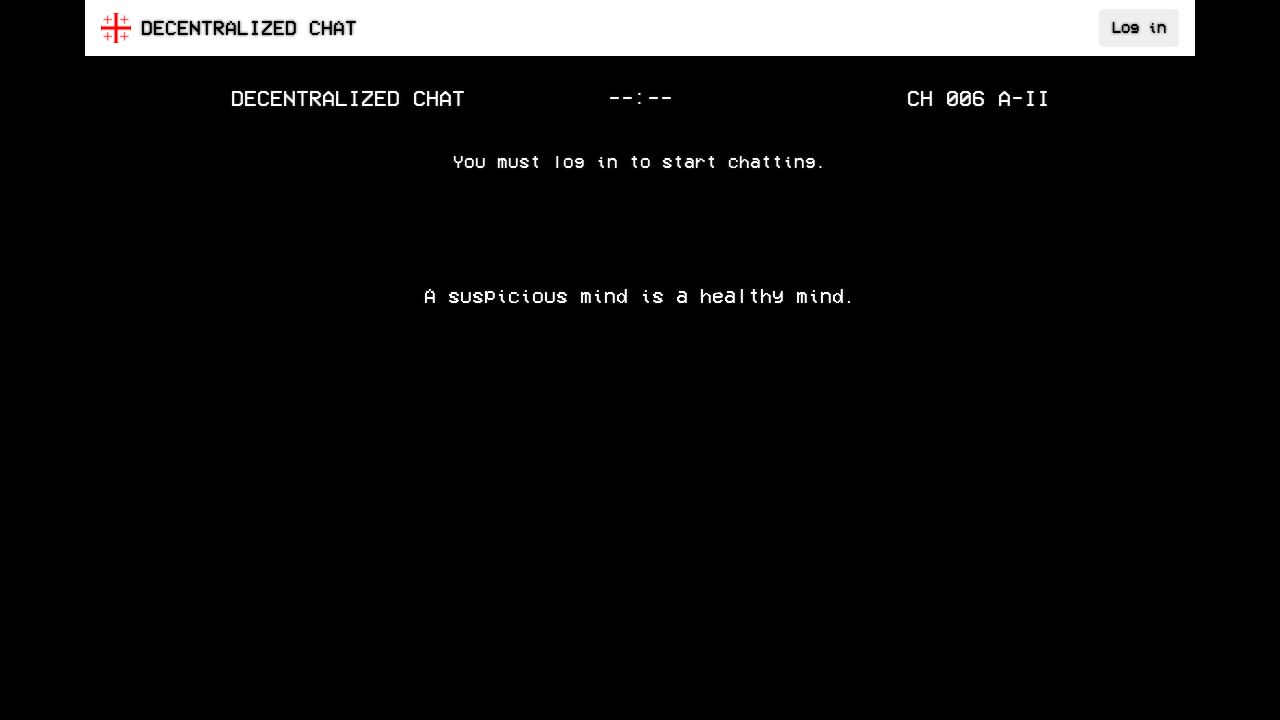

Verified that login button is present on the page
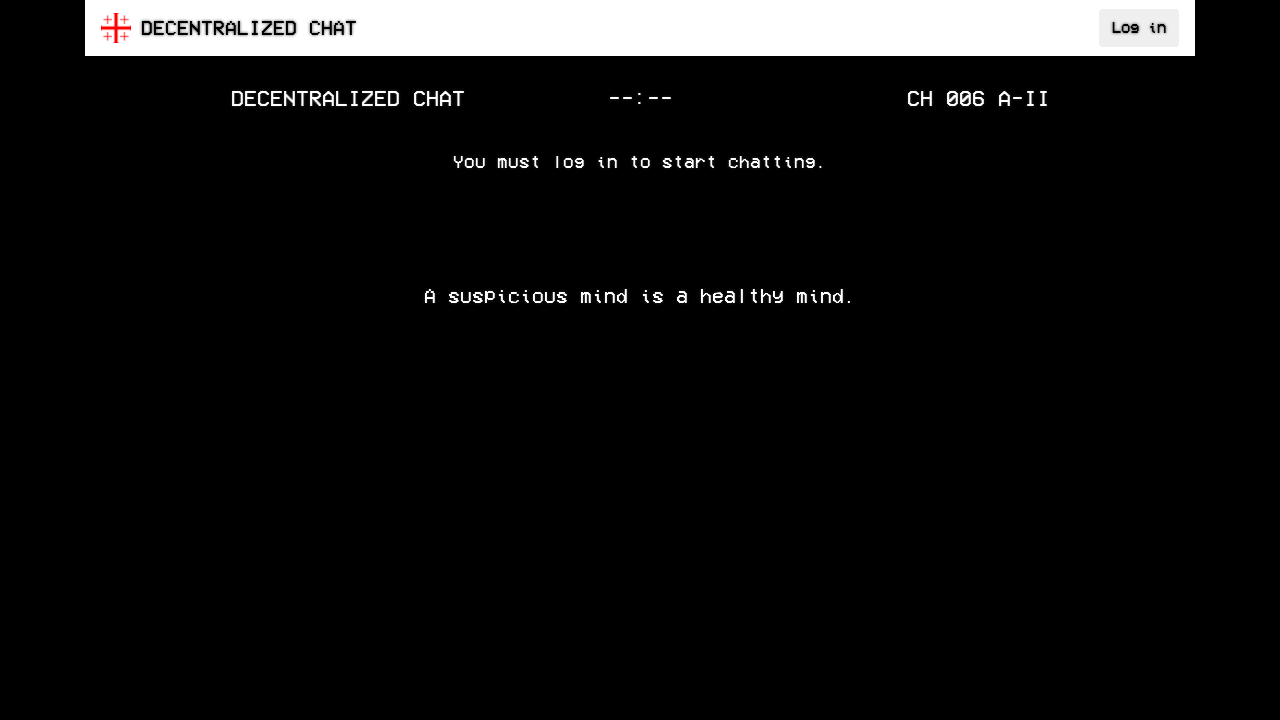

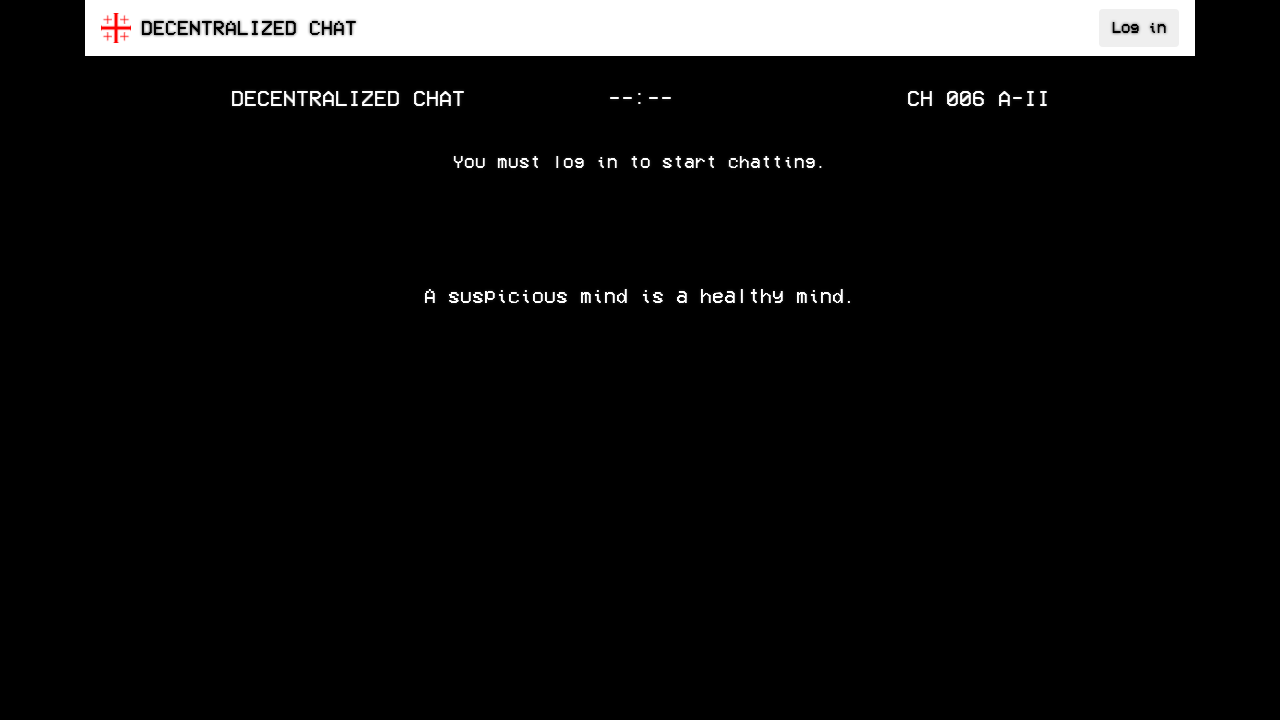